Tests browser navigation functionality including navigating to a different page, going back and forward in history, and finding elements on the page

Starting URL: https://seleniumjavalocators.neocities.org/

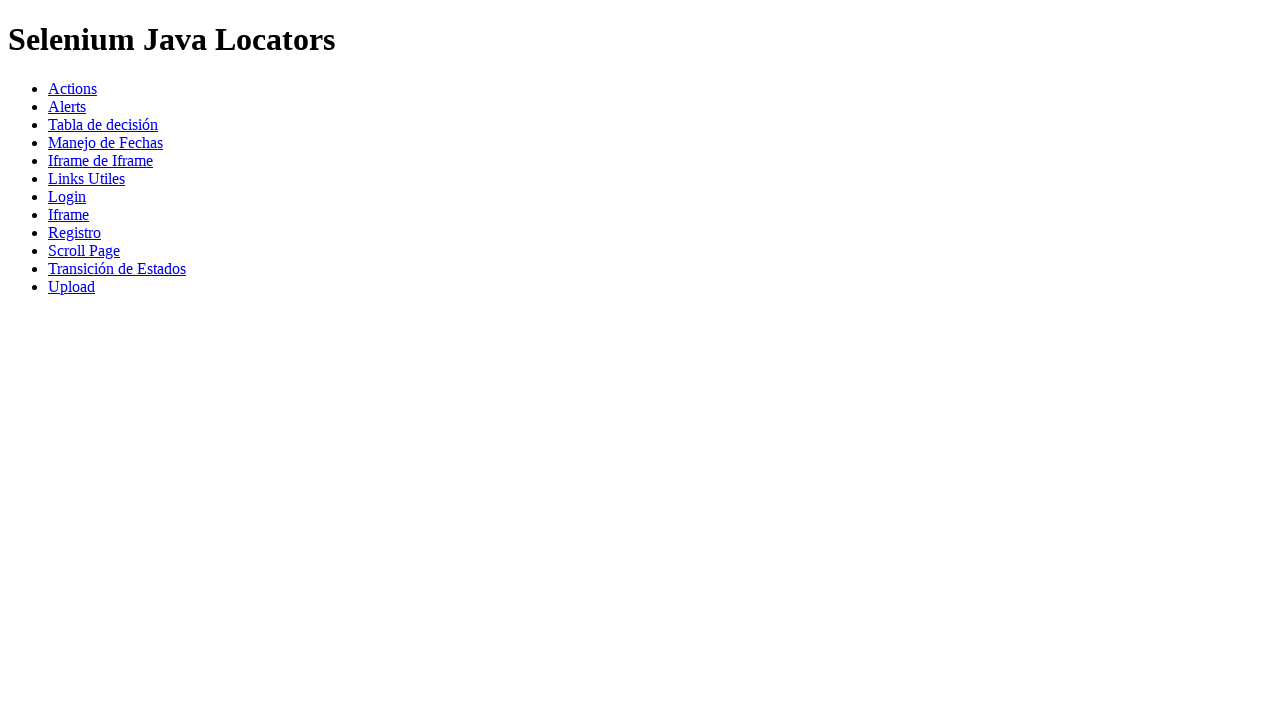

Retrieved initial page title and URL from https://seleniumjavalocators.neocities.org/
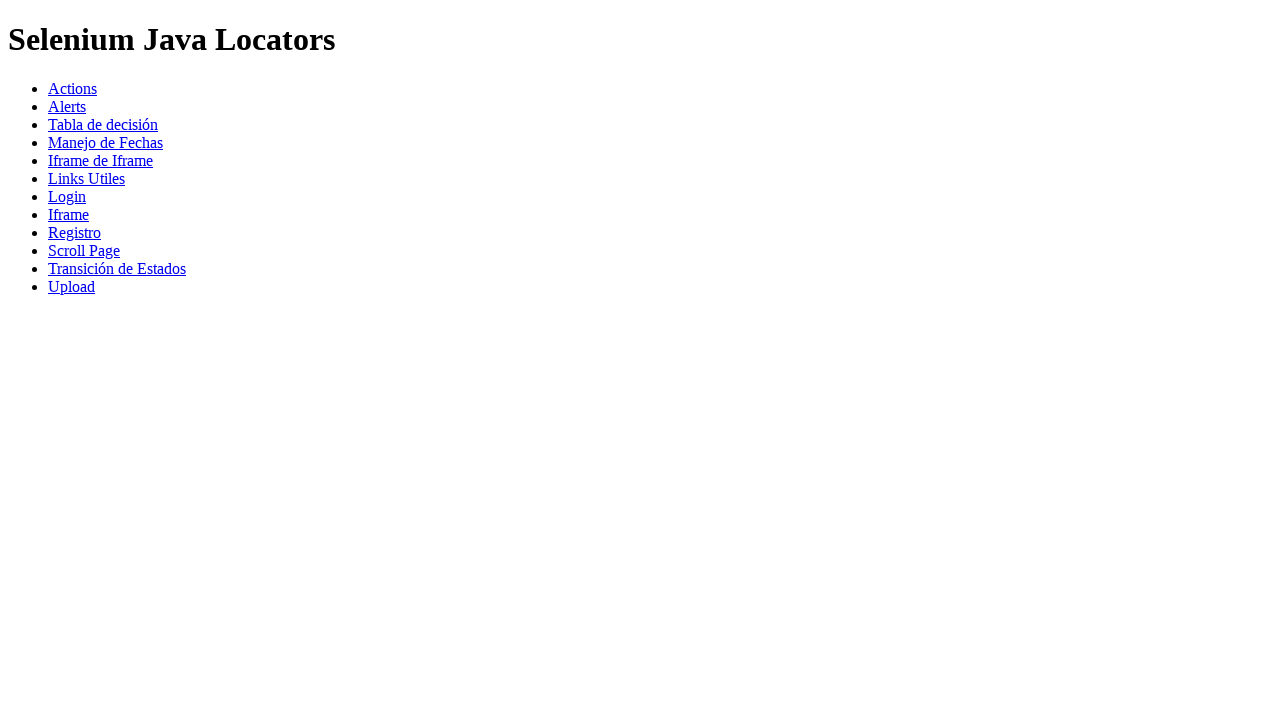

Navigated to fechas page
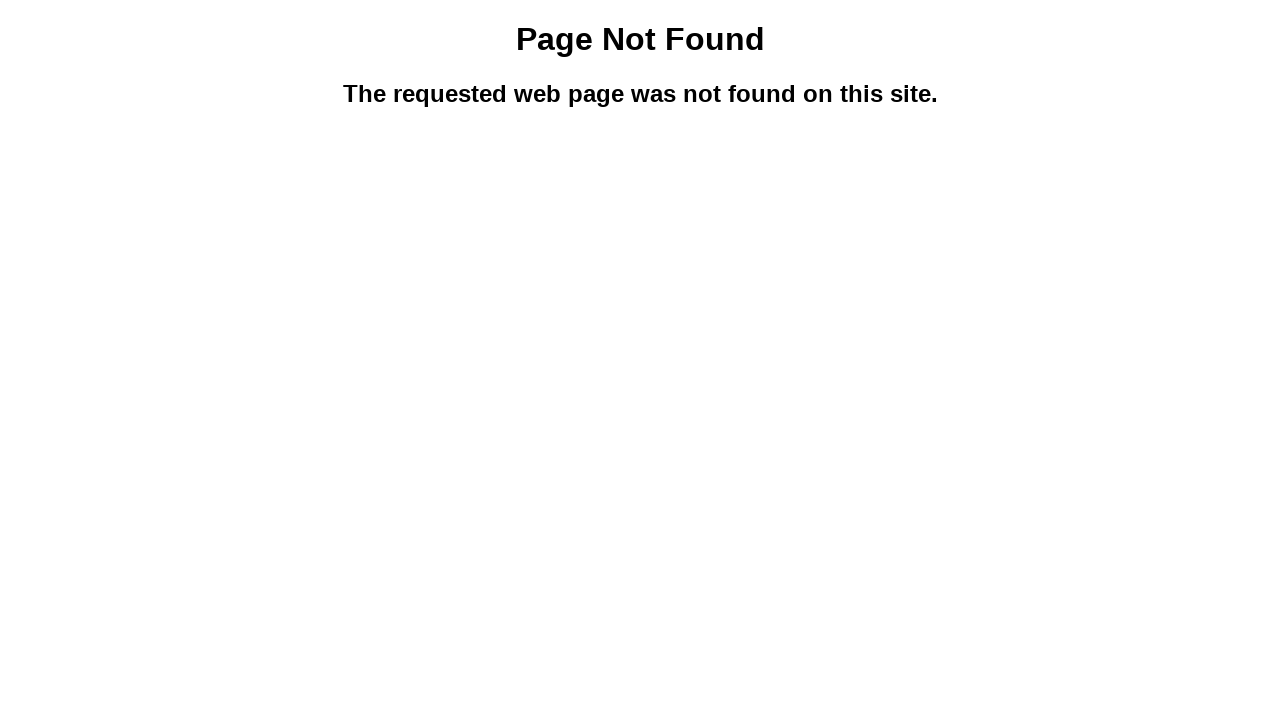

Navigated back to previous page using browser back button
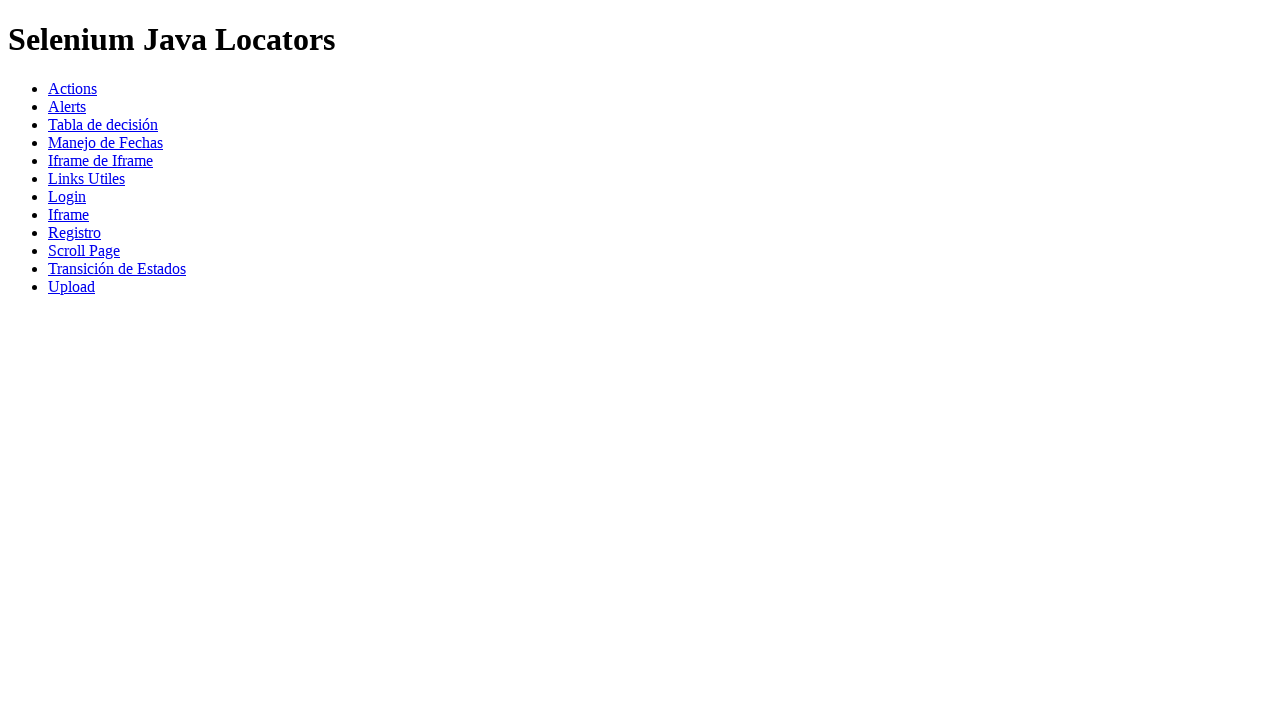

Navigated forward to fechas page using browser forward button
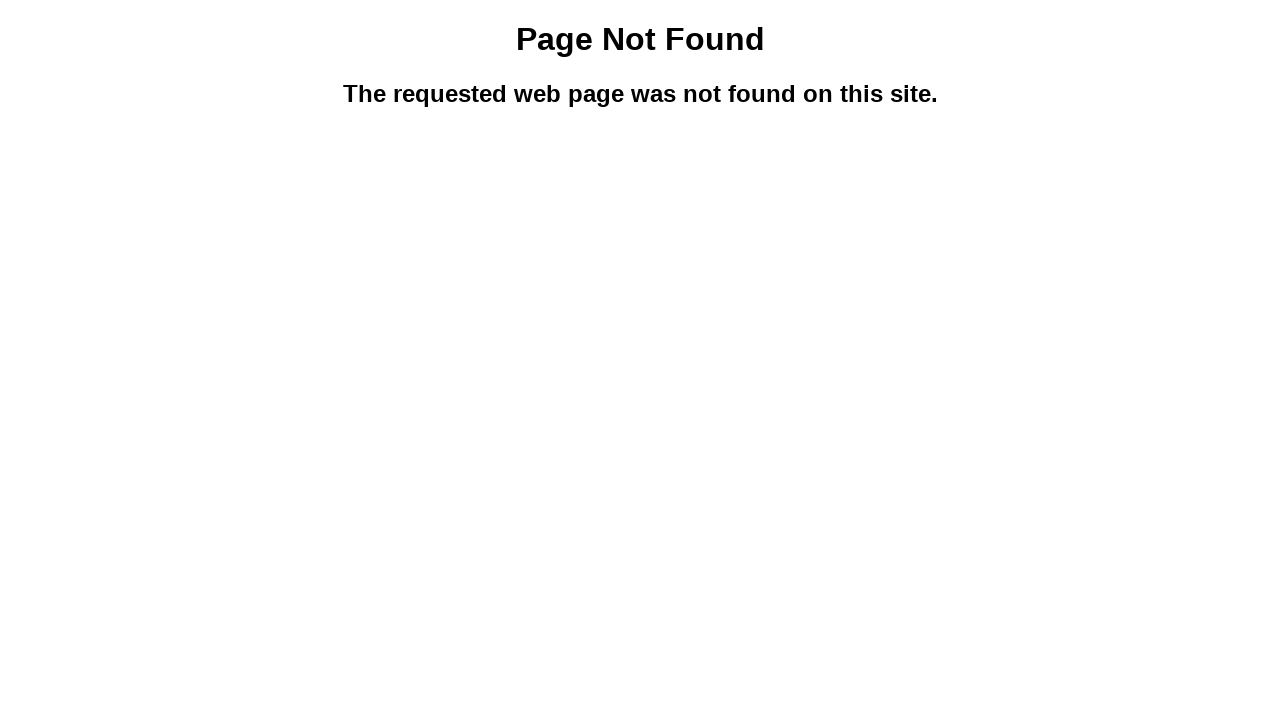

Located first h2 element on fechas page
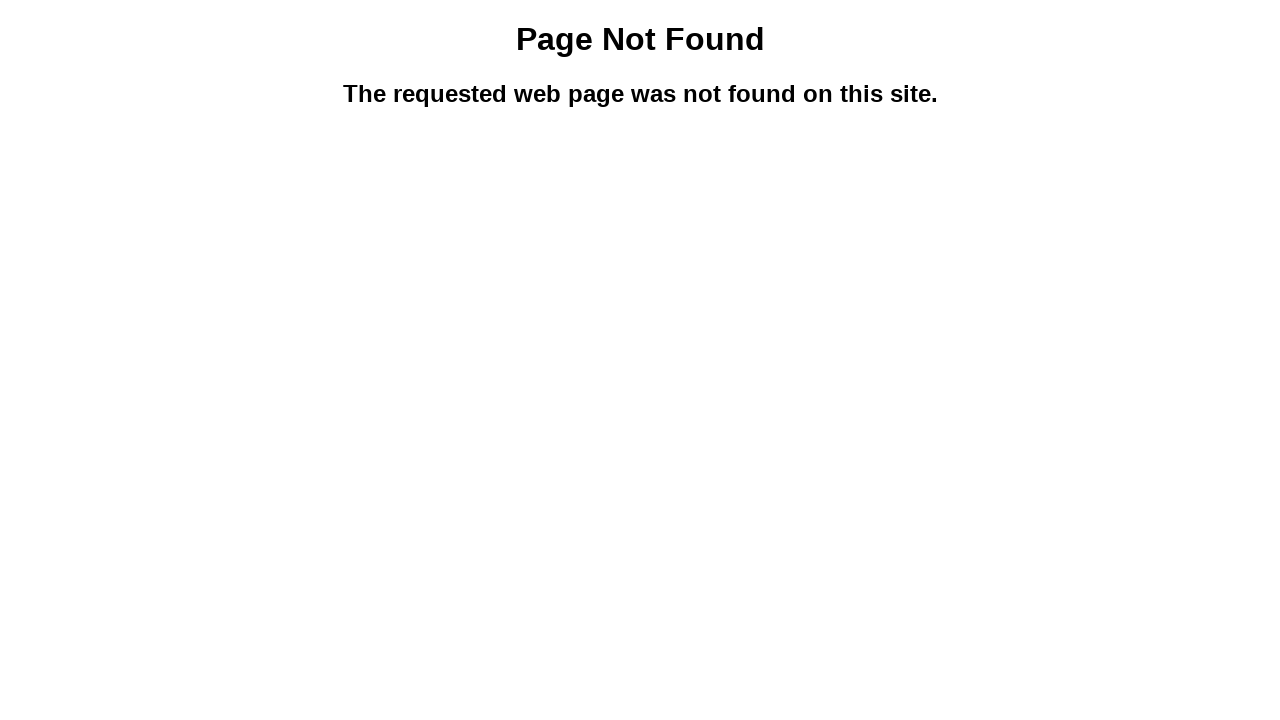

Navigated back to home page using browser back button
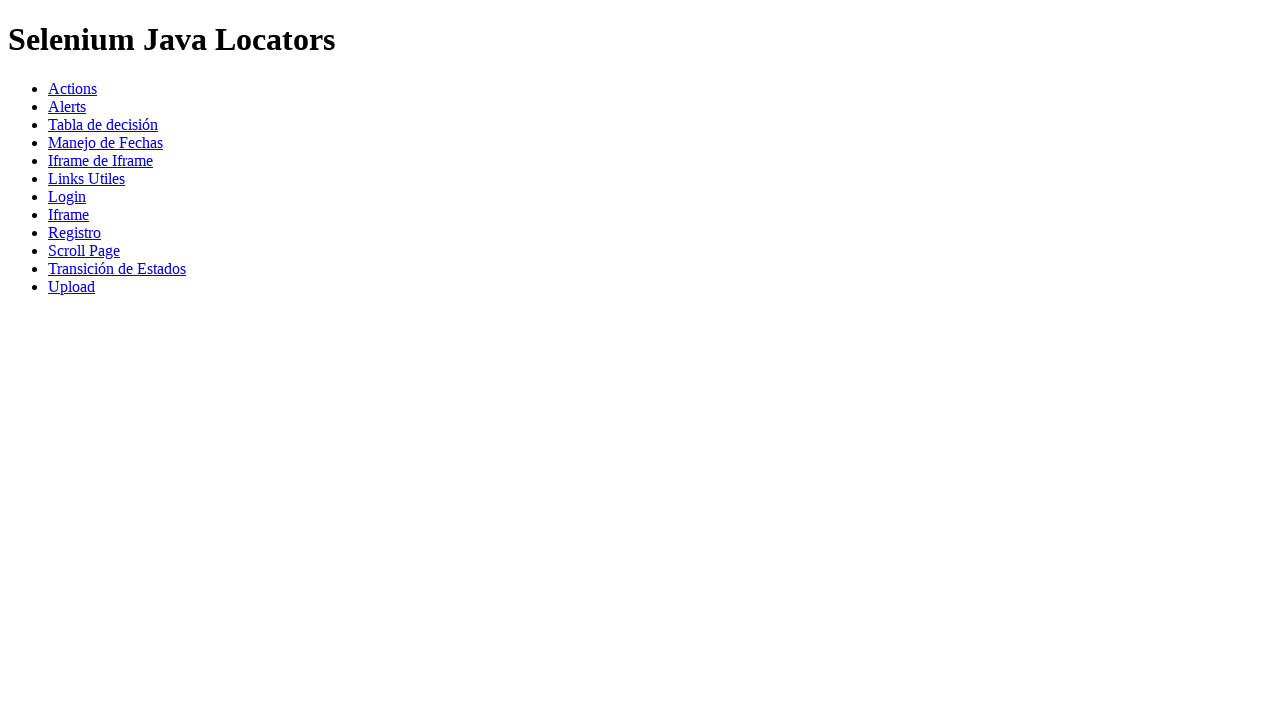

Located all paragraph elements on home page
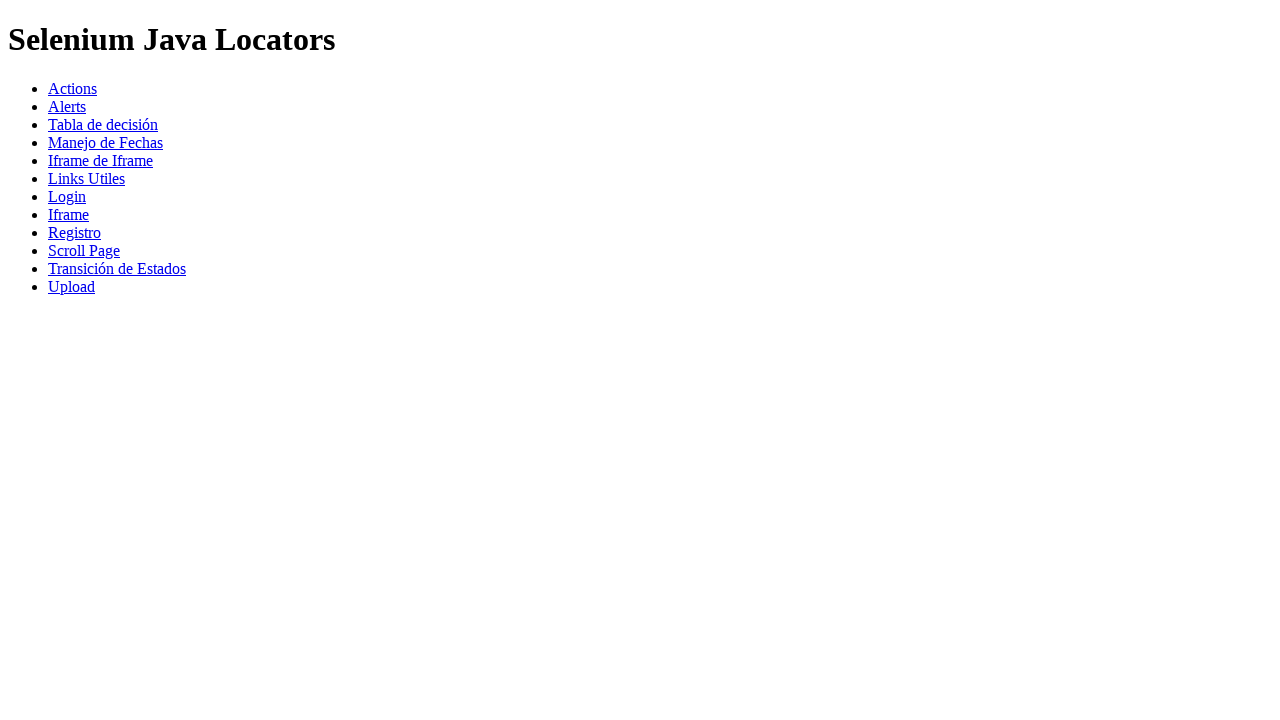

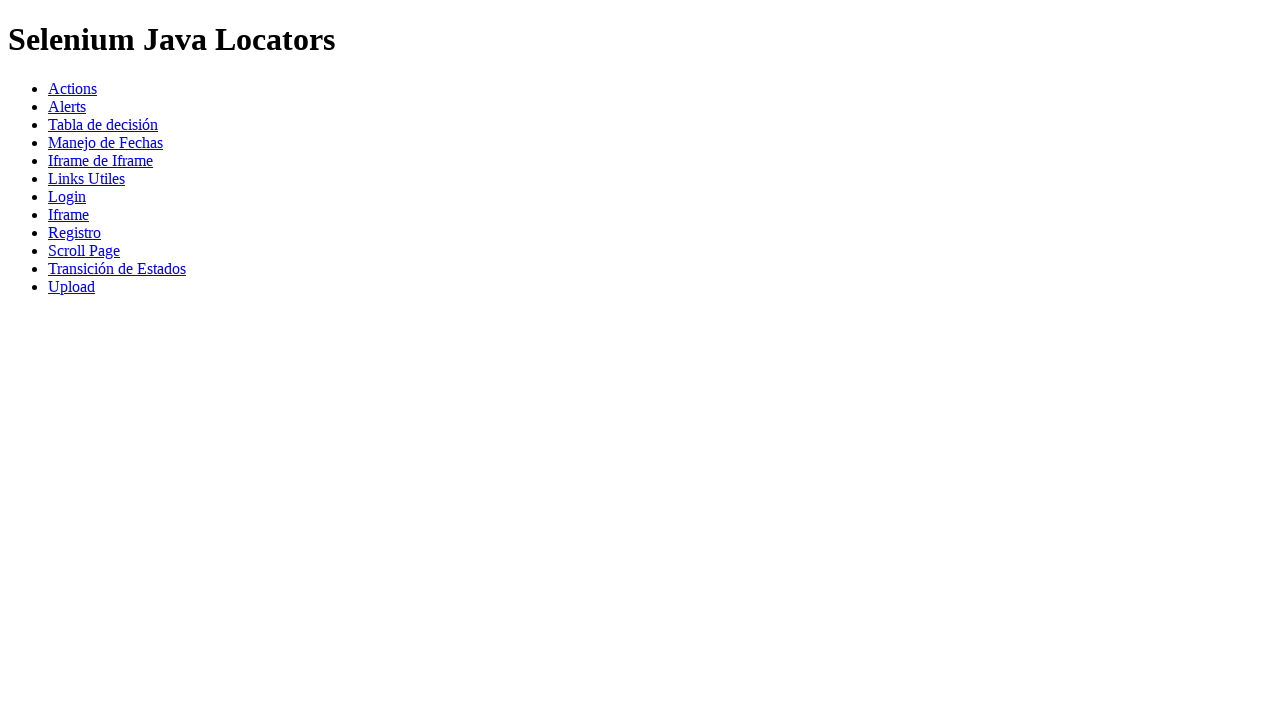